Tests locating multiple web elements using CSS union selectors to find Store and Login links, then counts the matched elements

Starting URL: https://academy.naveenautomationlabs.com

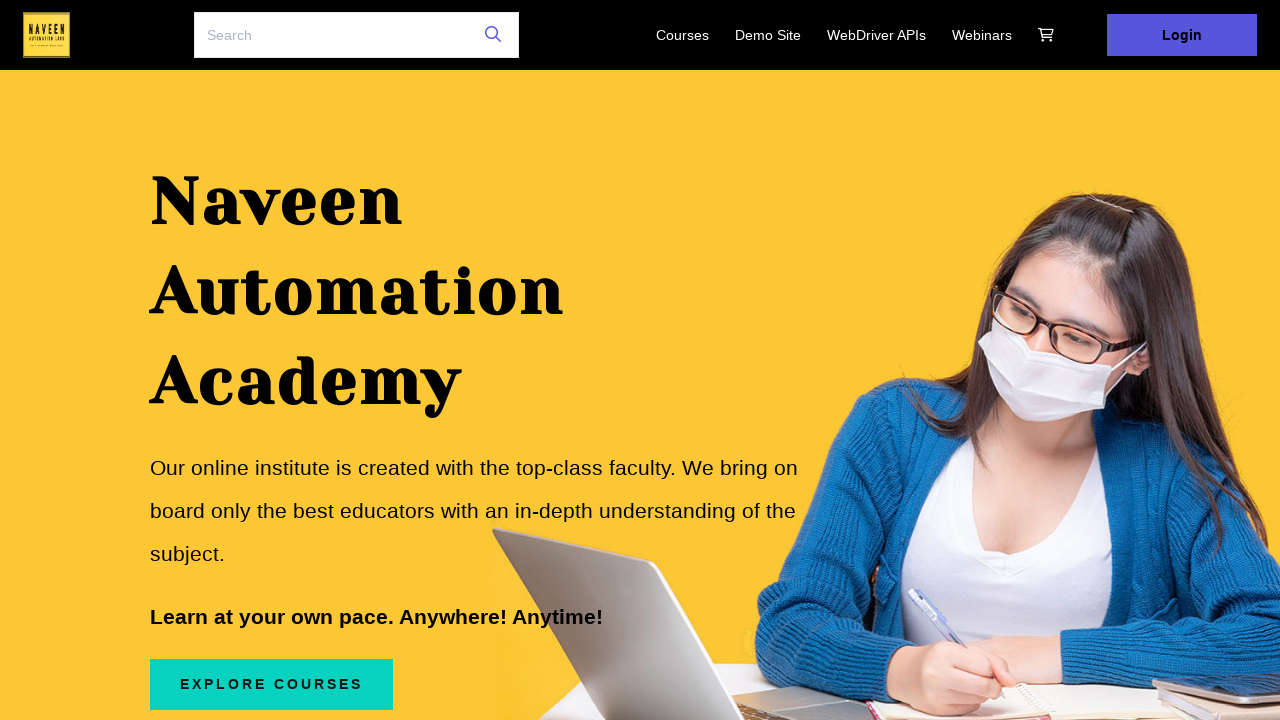

Located multiple web elements using CSS union selector for Store and Login links
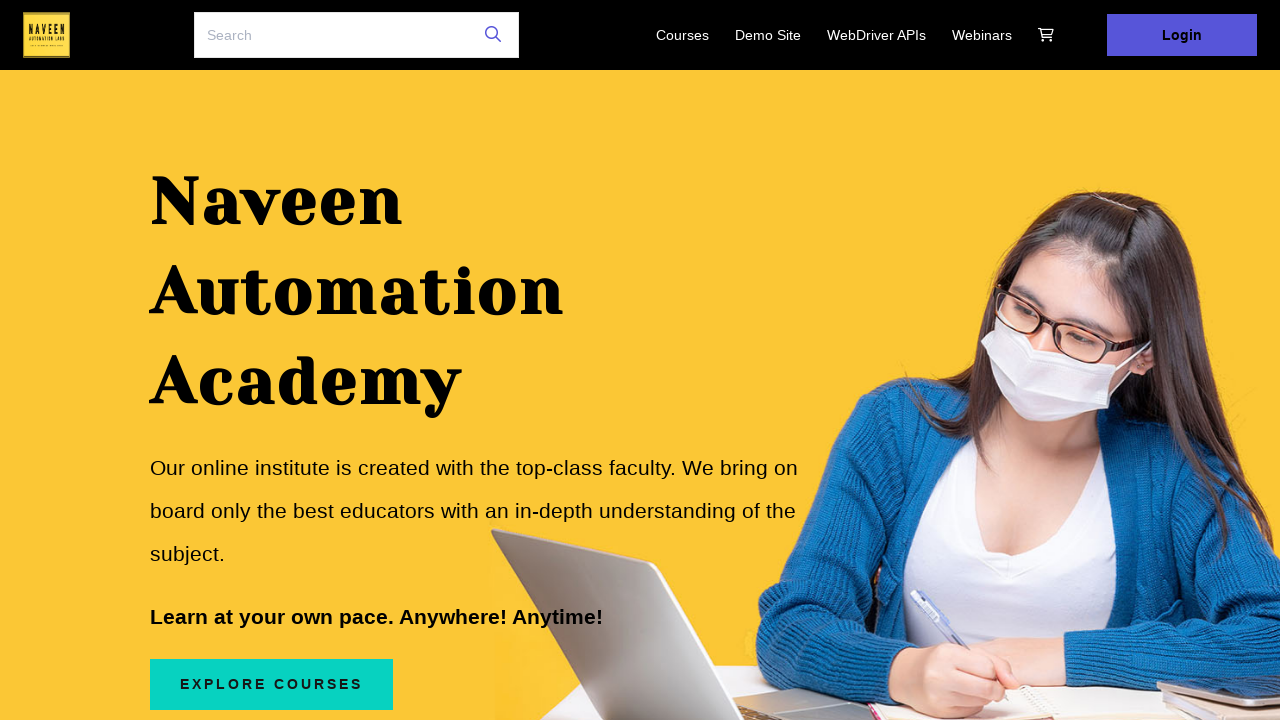

First matched element became visible
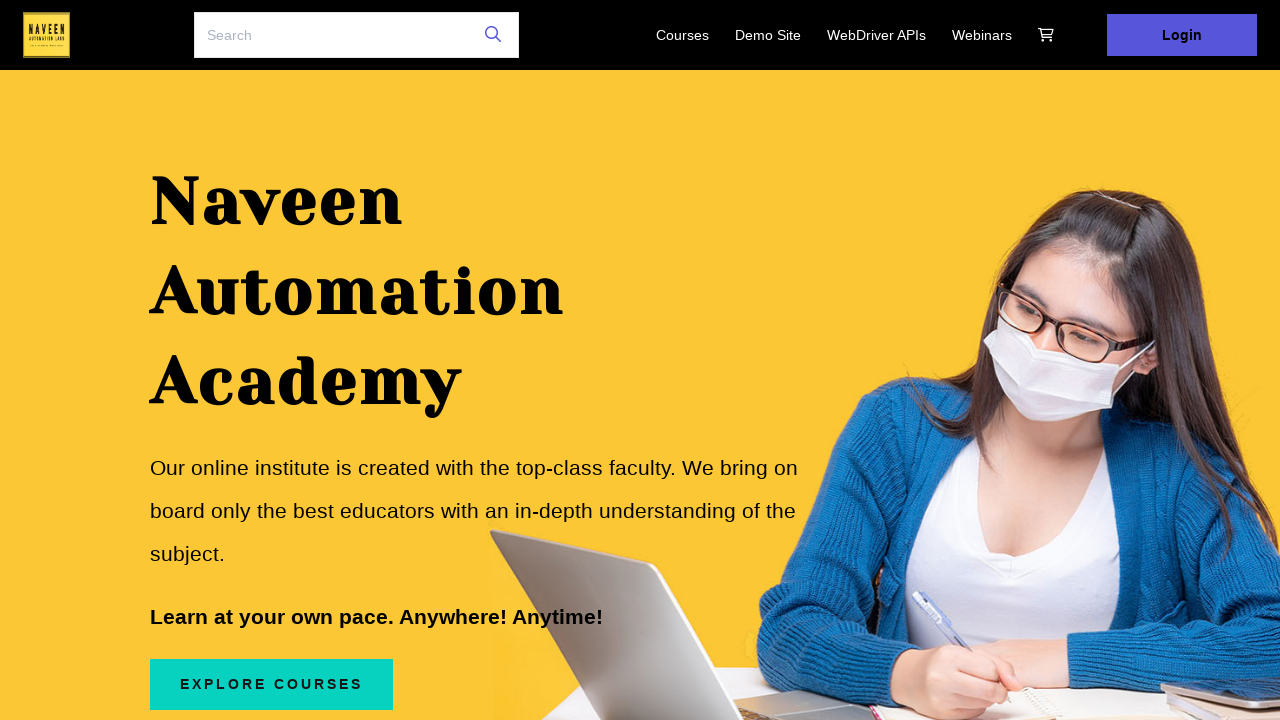

Counted matched elements: 1 element(s) found
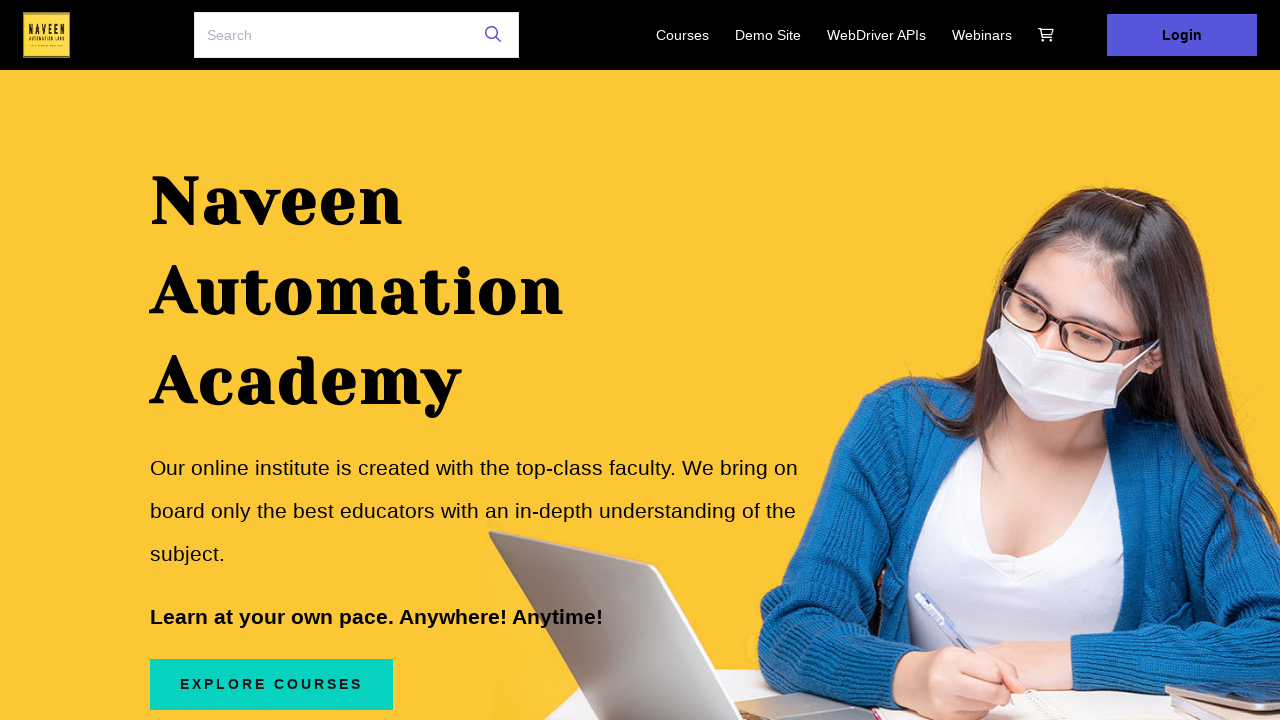

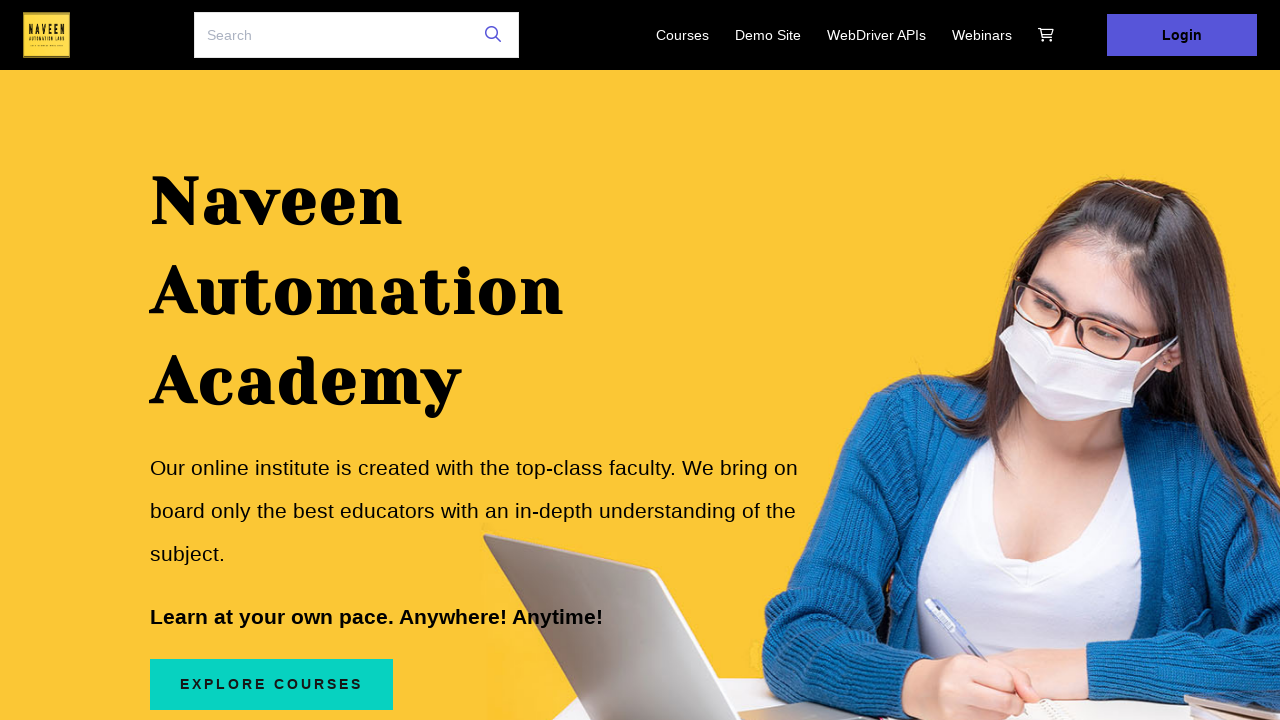